Tests the text input functionality by entering text into an input field and clicking a button, which should rename the button to the entered text.

Starting URL: http://uitestingplayground.com/textinput

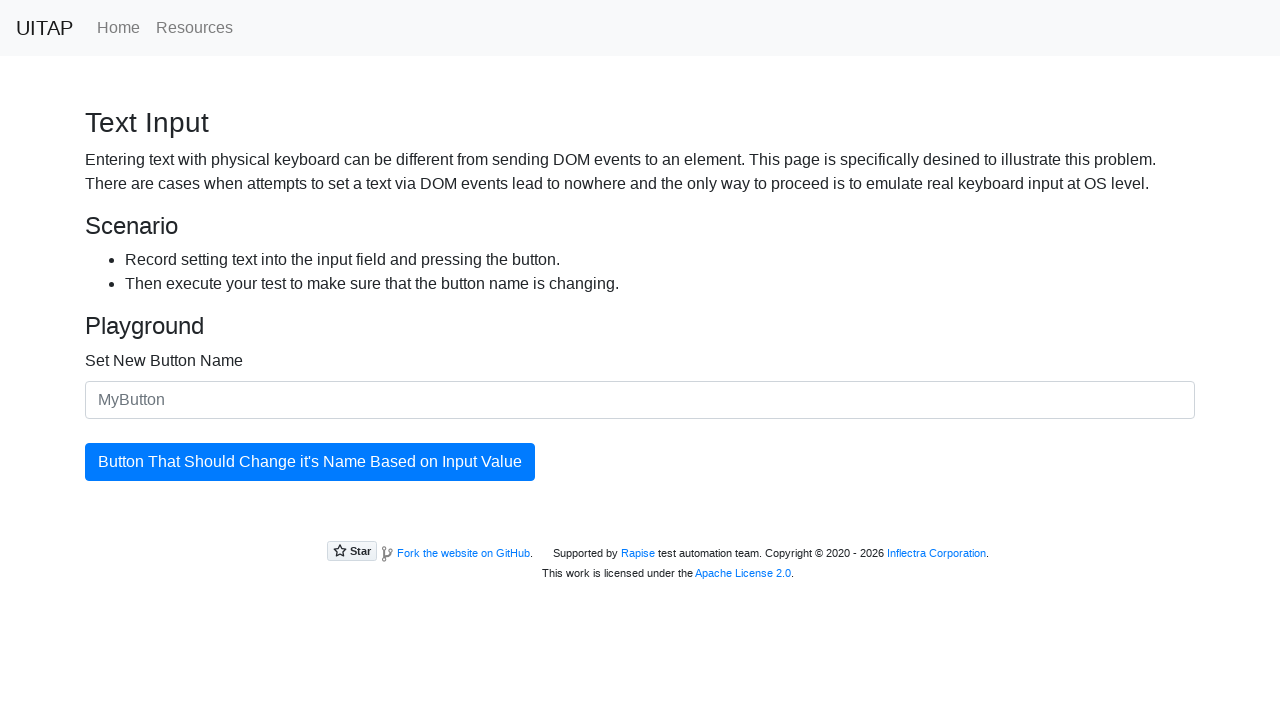

Filled input field with 'Merion' on #newButtonName
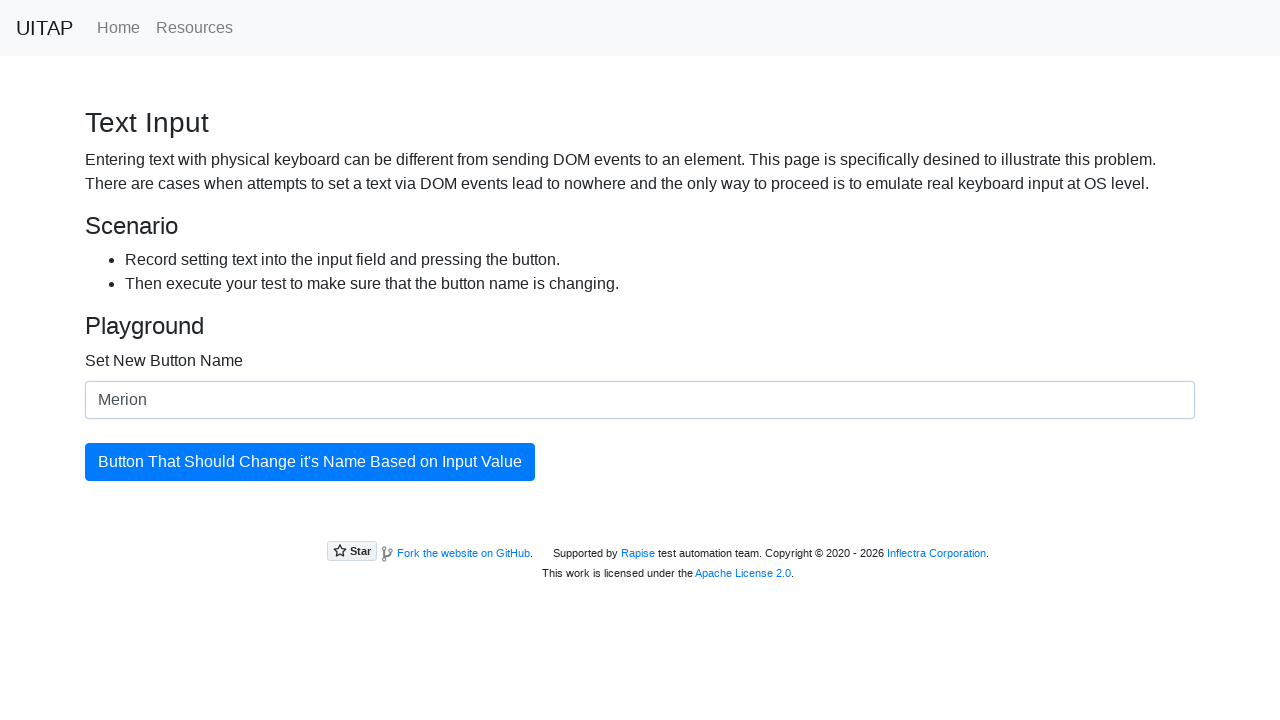

Clicked the button to rename it at (310, 462) on #updatingButton
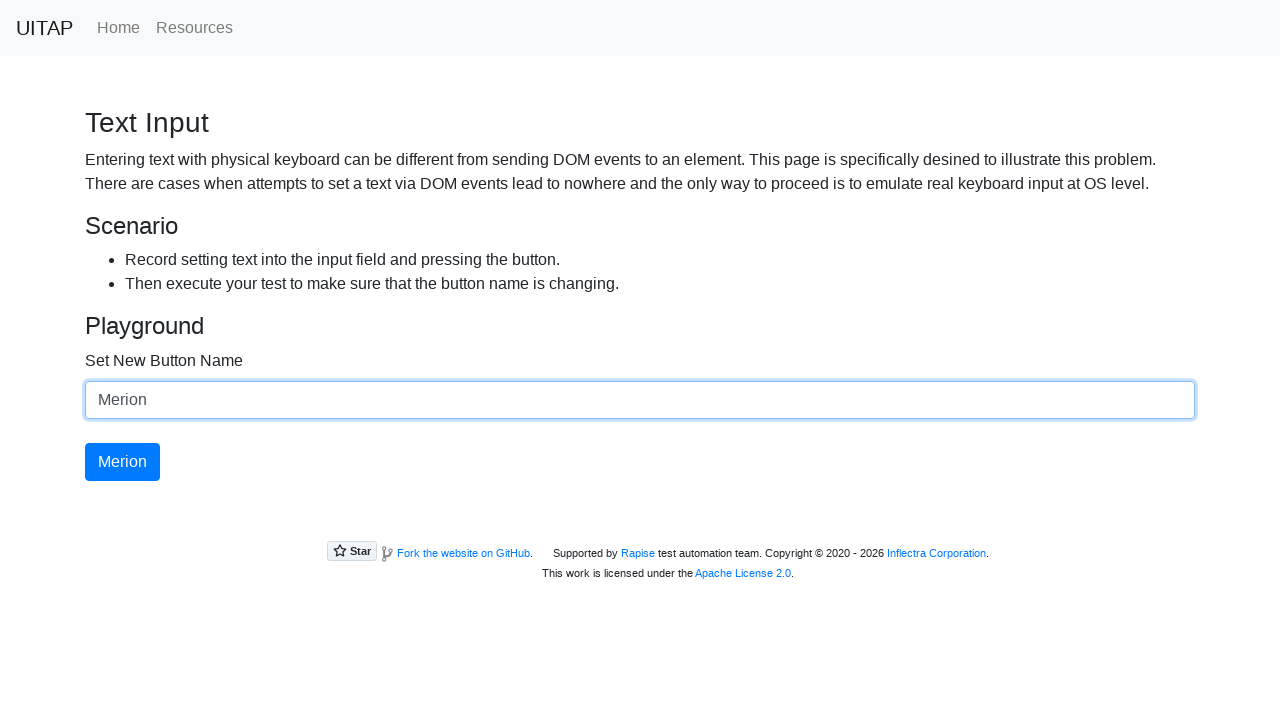

Button text successfully updated to 'Merion'
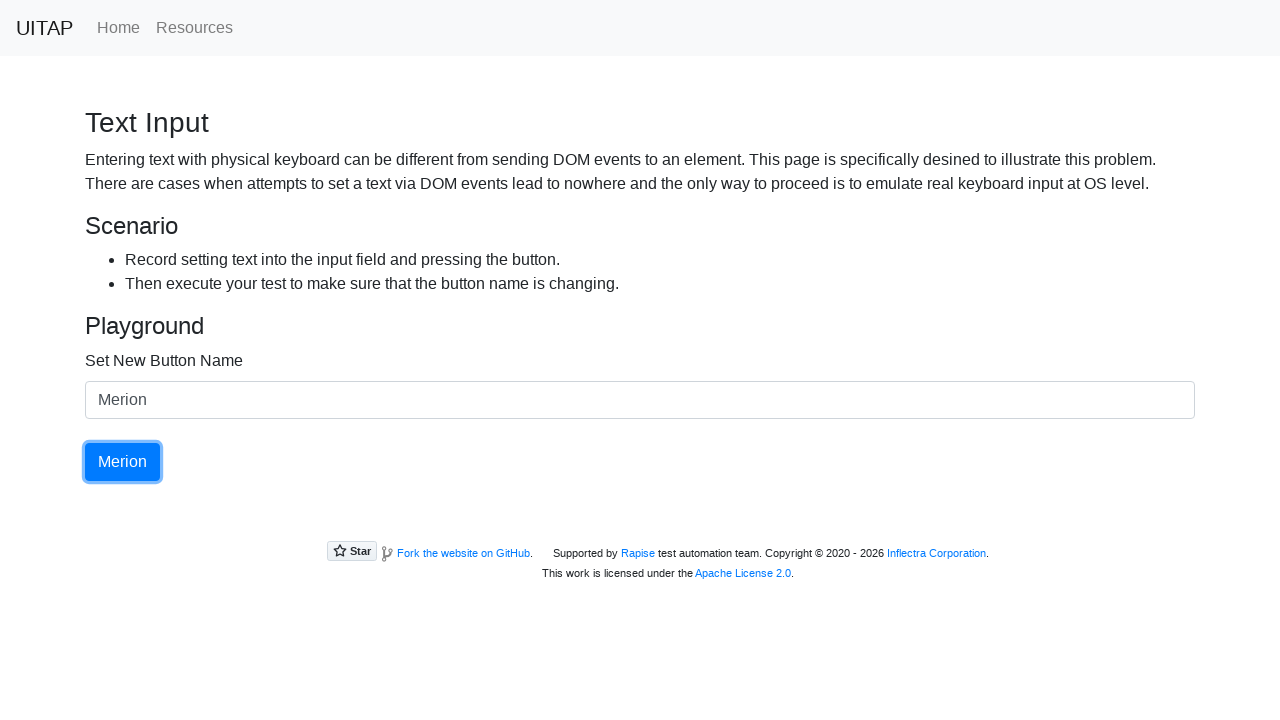

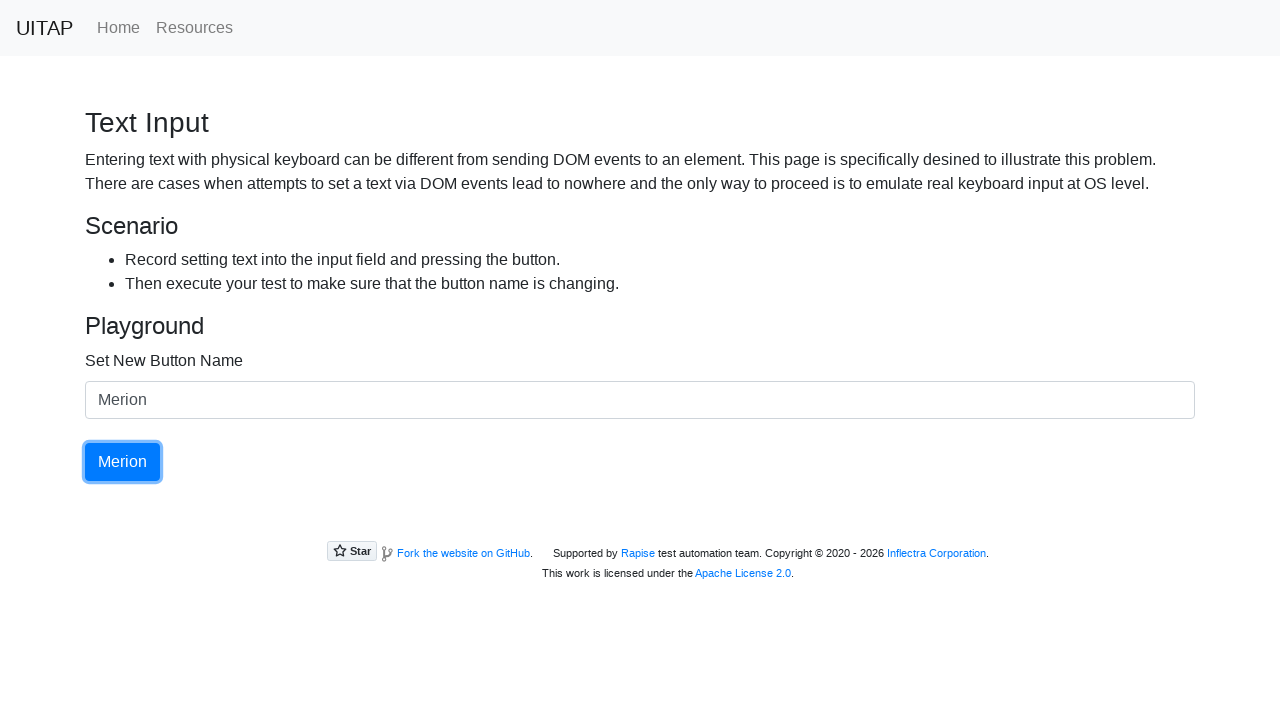